Verifies that the name "John" exists in the first row of table1

Starting URL: https://the-internet.herokuapp.com

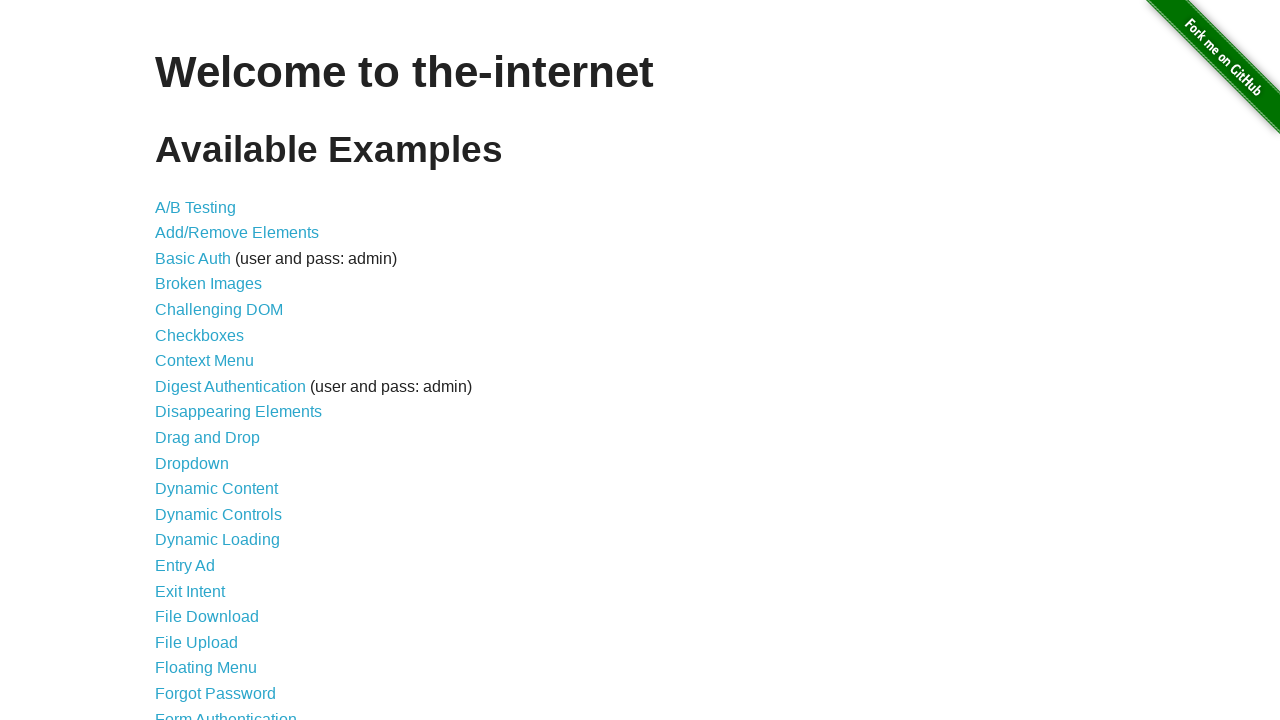

Clicked on Sortable Data Tables link at (230, 574) on a:text('Sortable Data Tables')
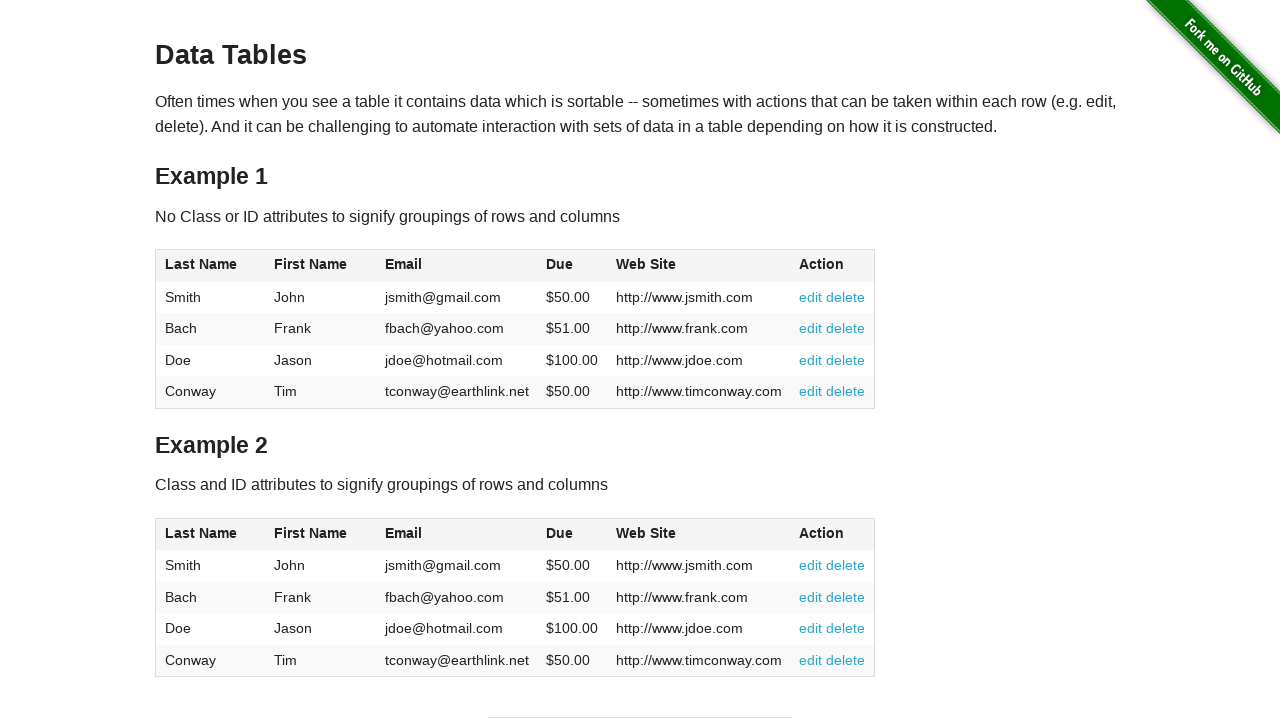

table1 loaded
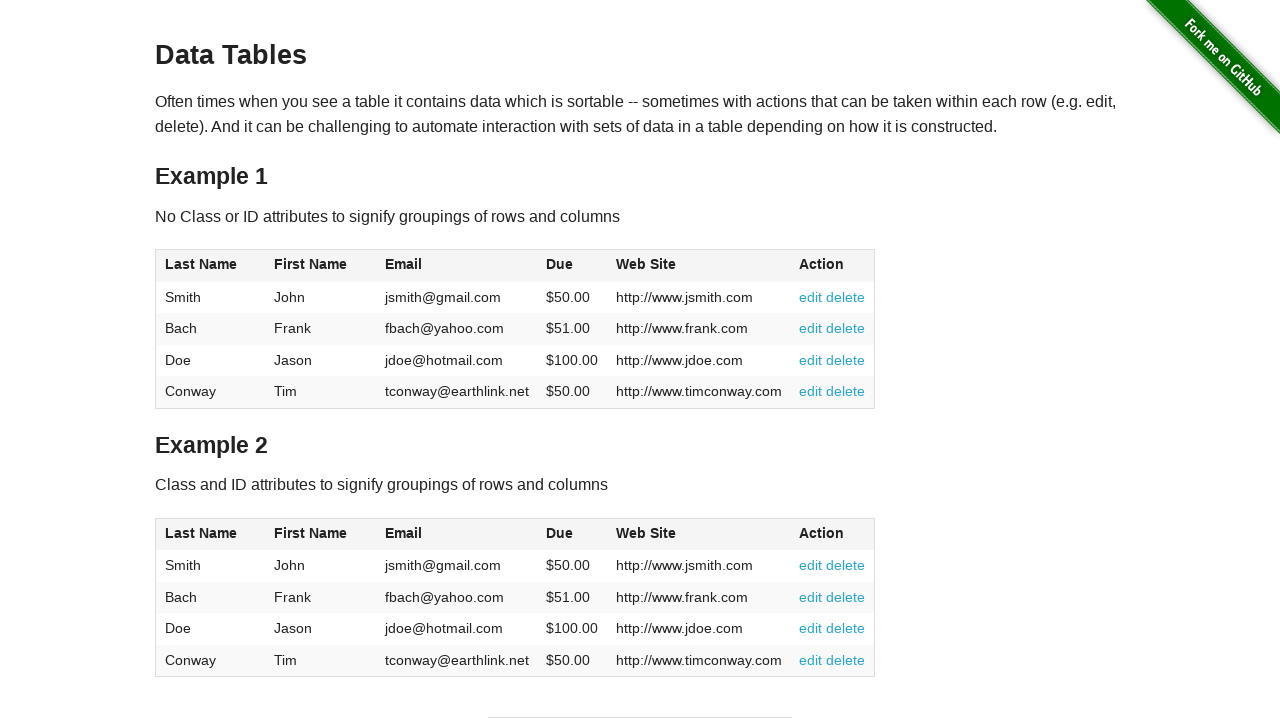

Located first row of table1
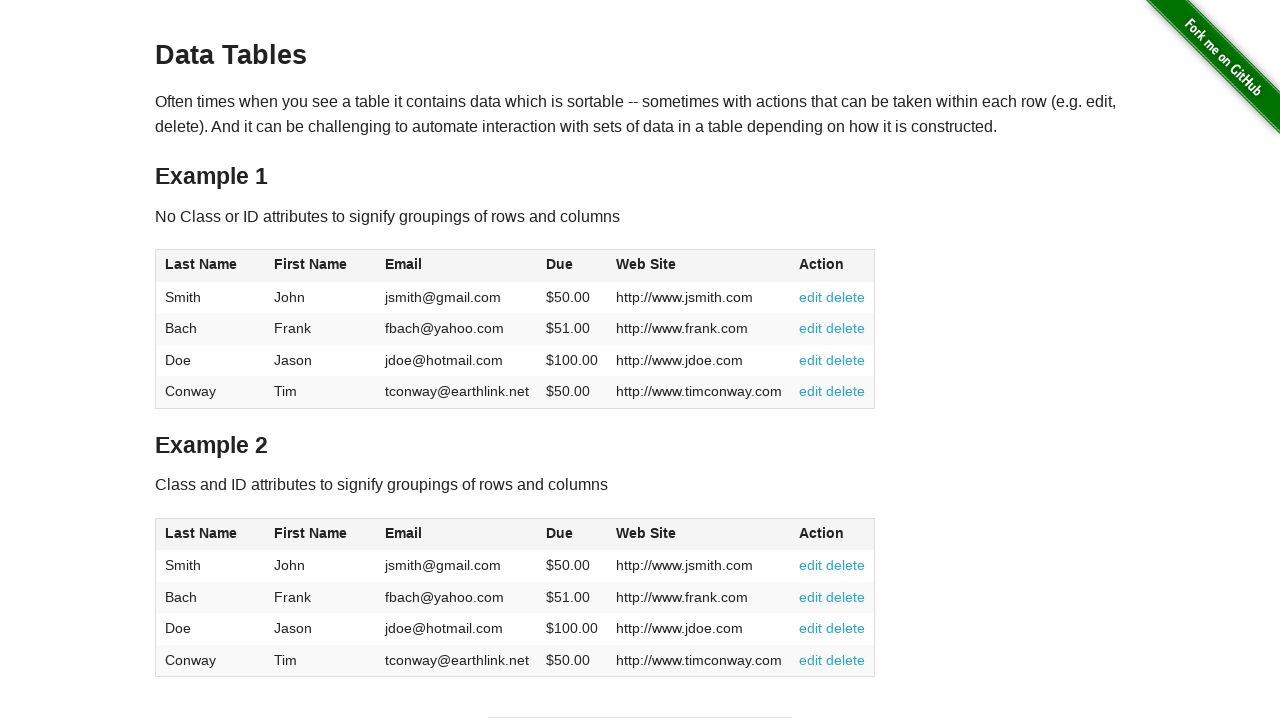

Extracted text from first row
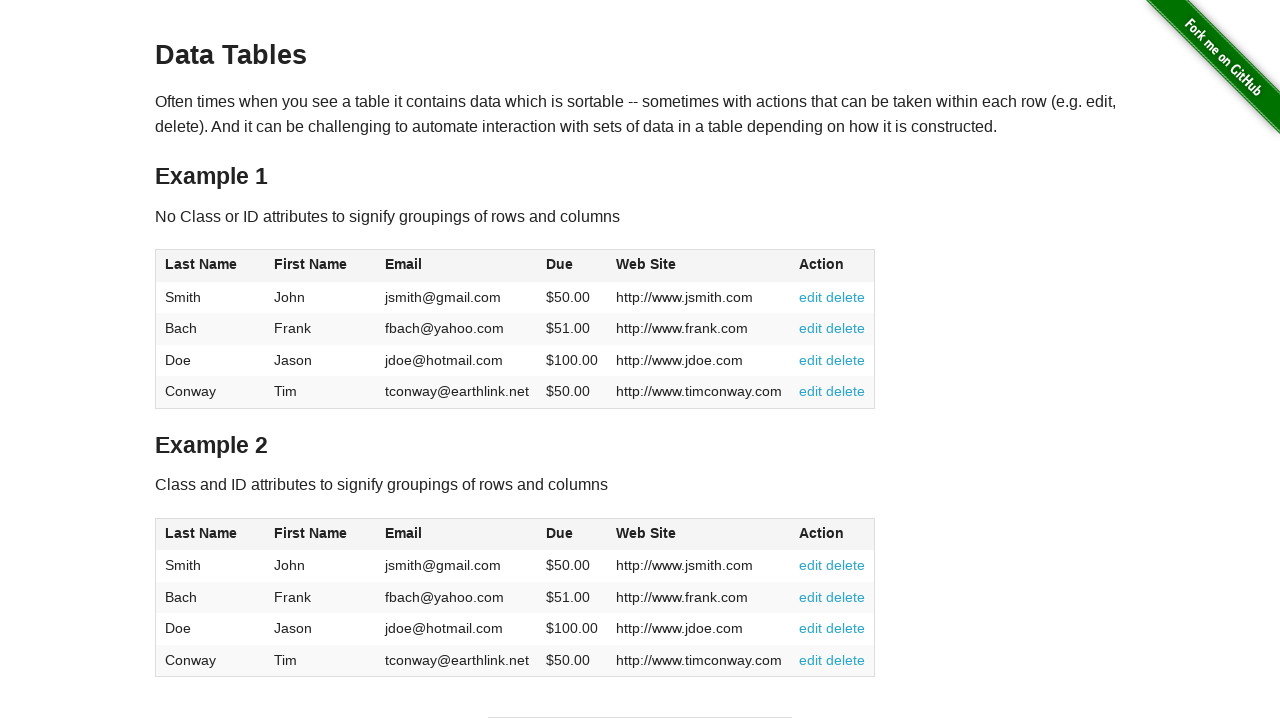

Verified that 'John' exists in the first row of table1
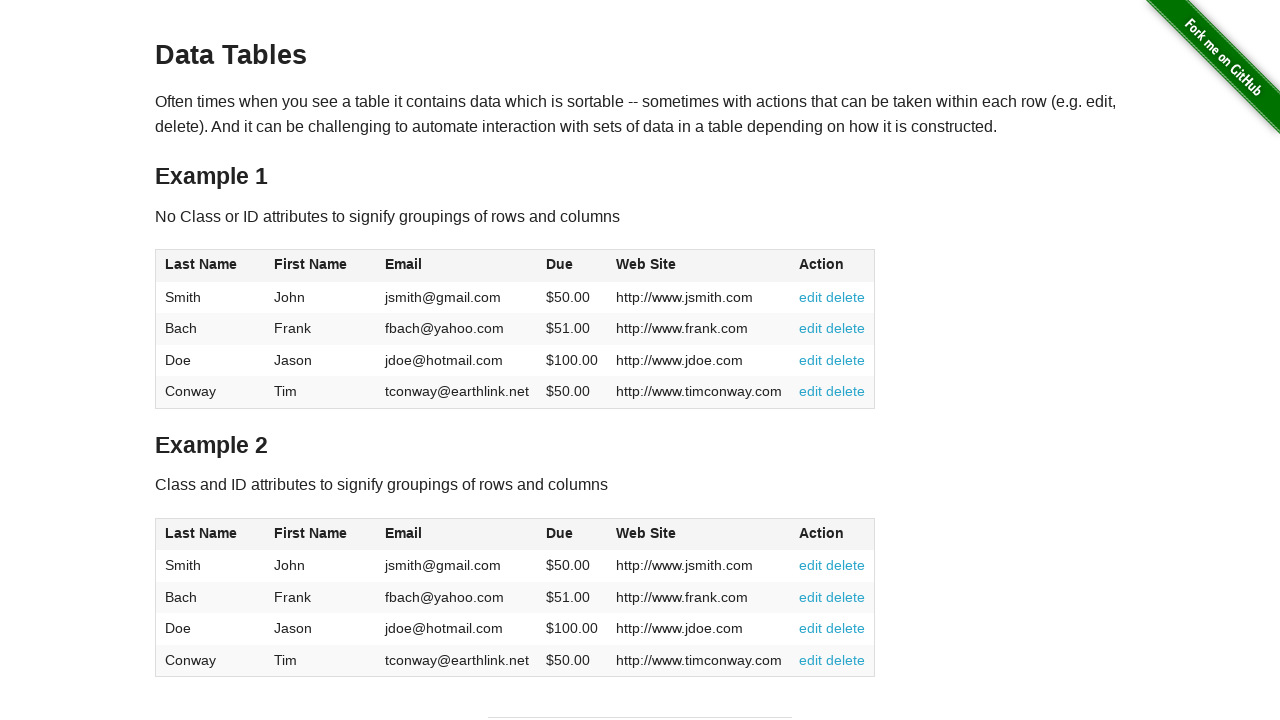

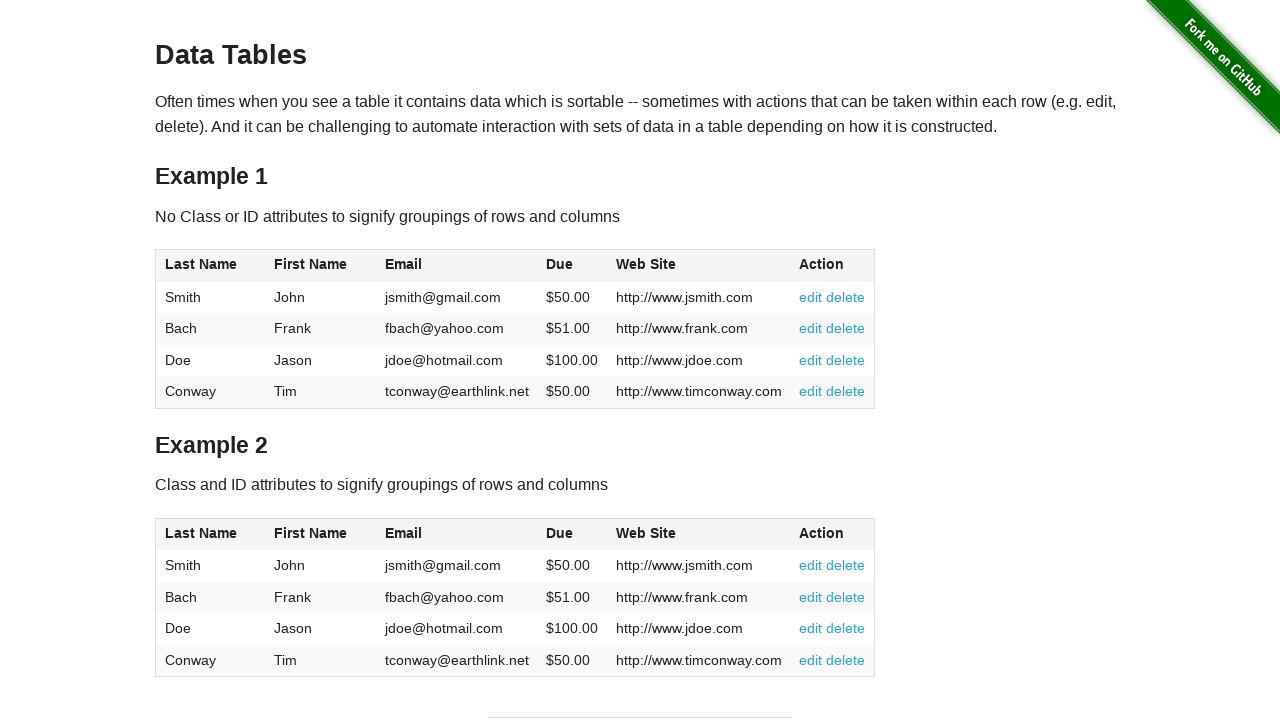